Tests file download functionality by clicking a download link and waiting for the download event to complete.

Starting URL: https://the-internet.herokuapp.com/download

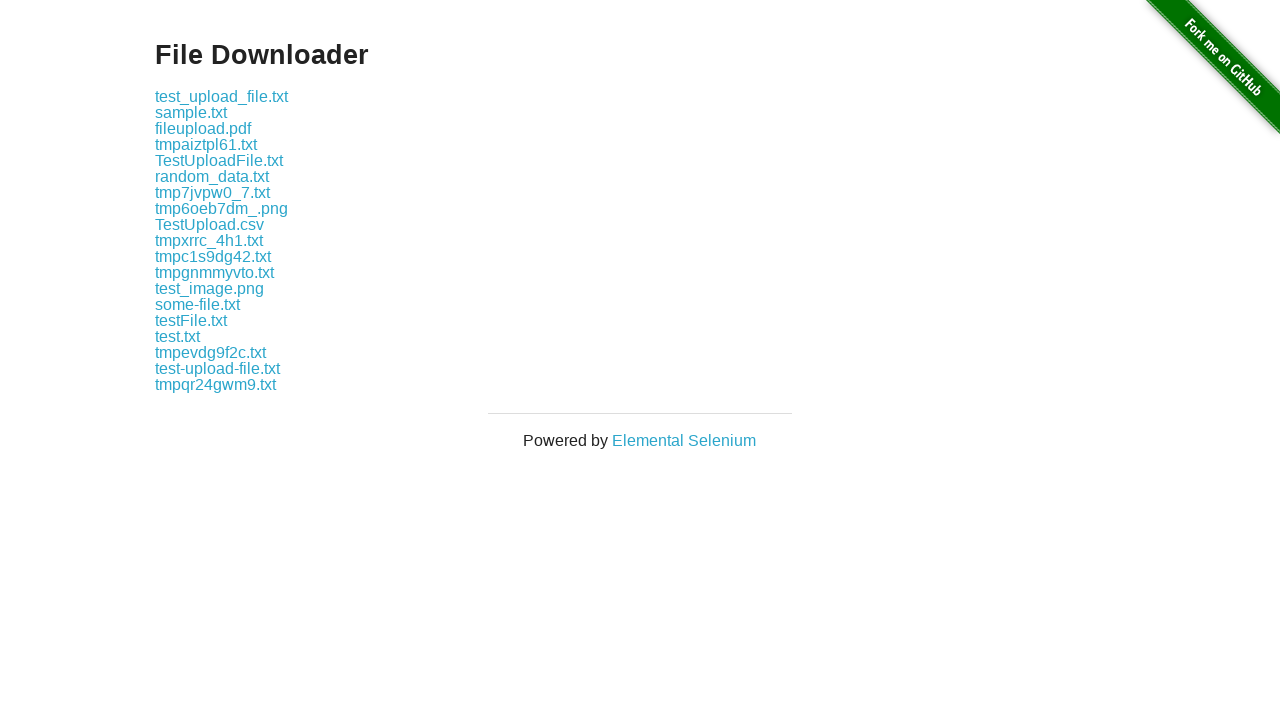

Clicked download link for 'some-file.txt' at (198, 304) on internal:role=link[name="some-file.txt"i]
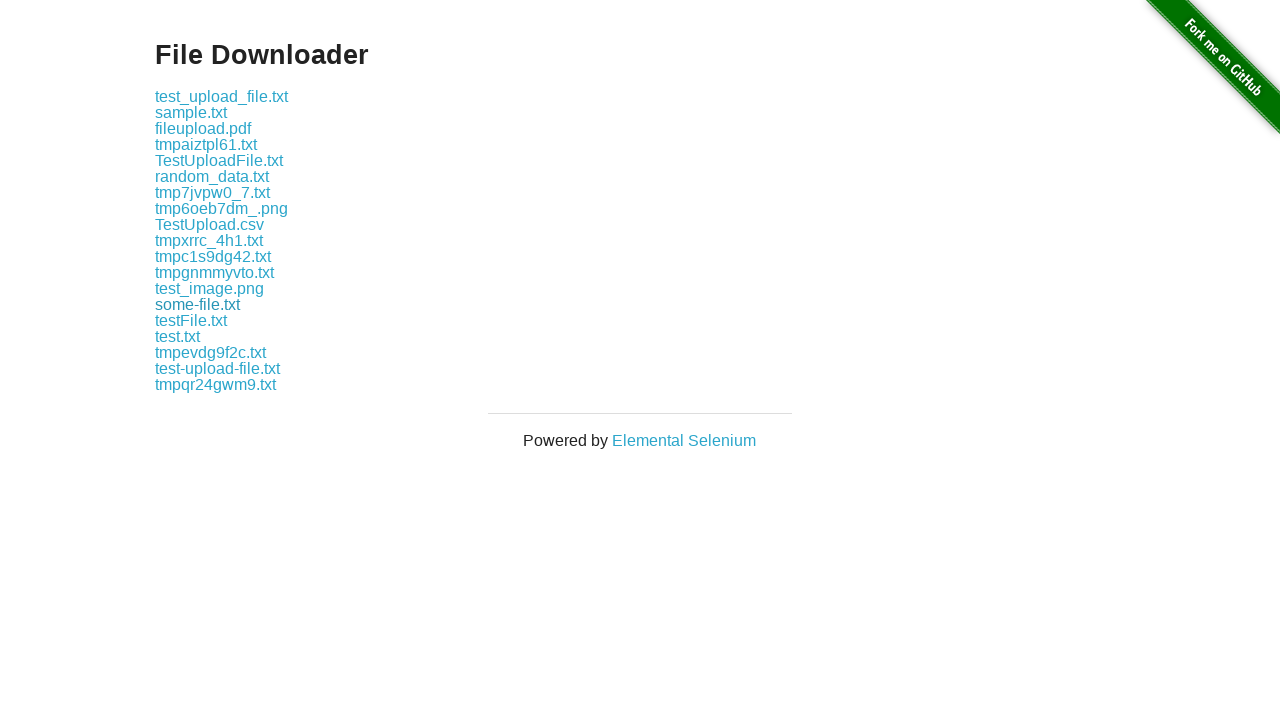

Download event completed and download object retrieved
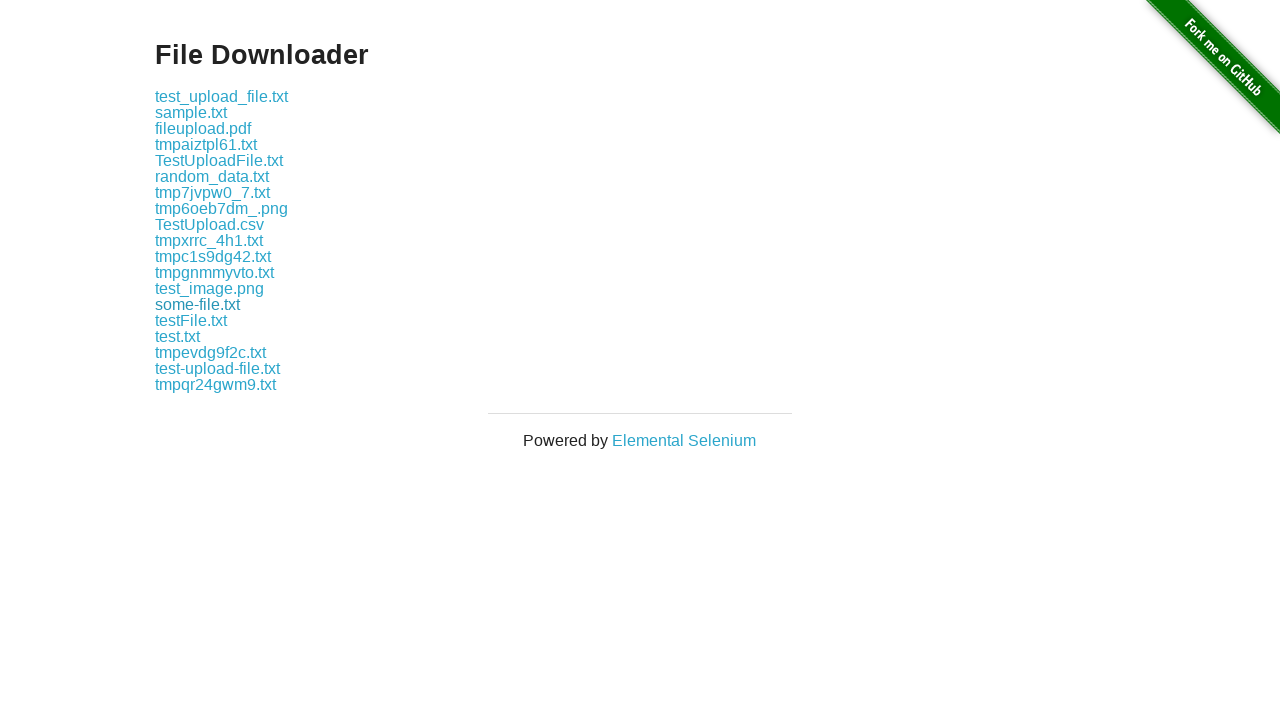

Verified downloaded filename matches expected 'some-file.txt'
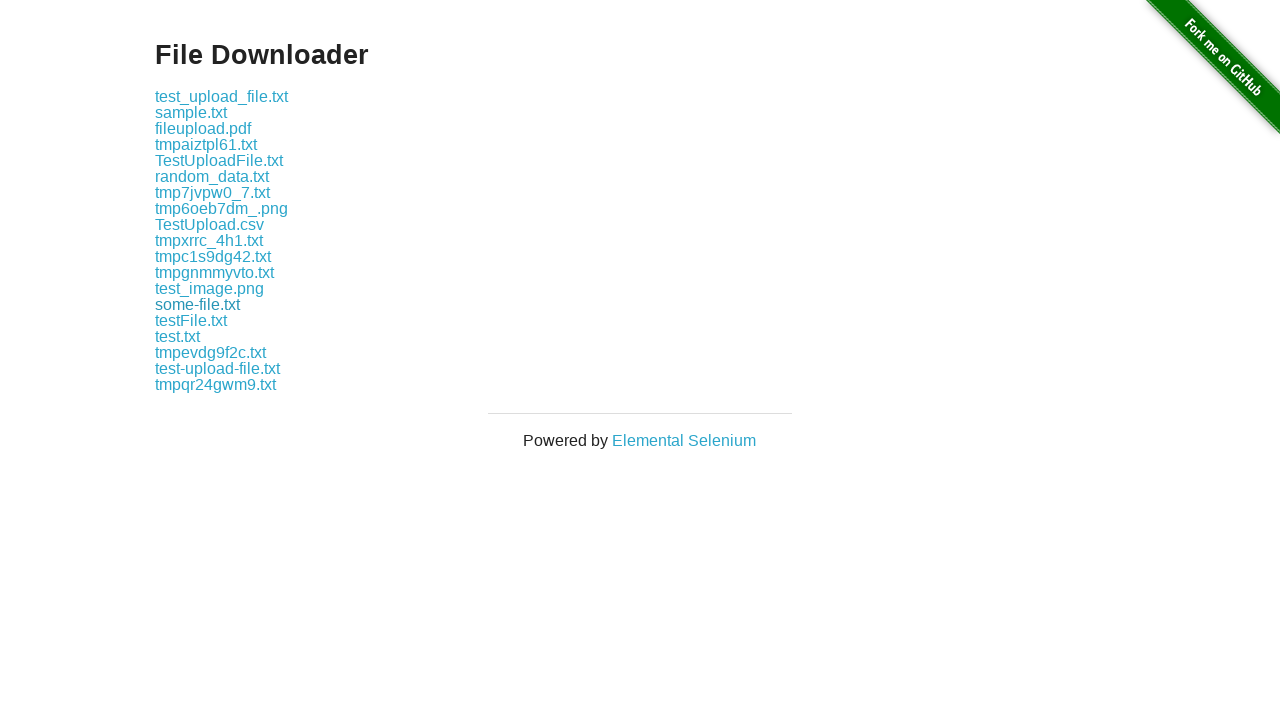

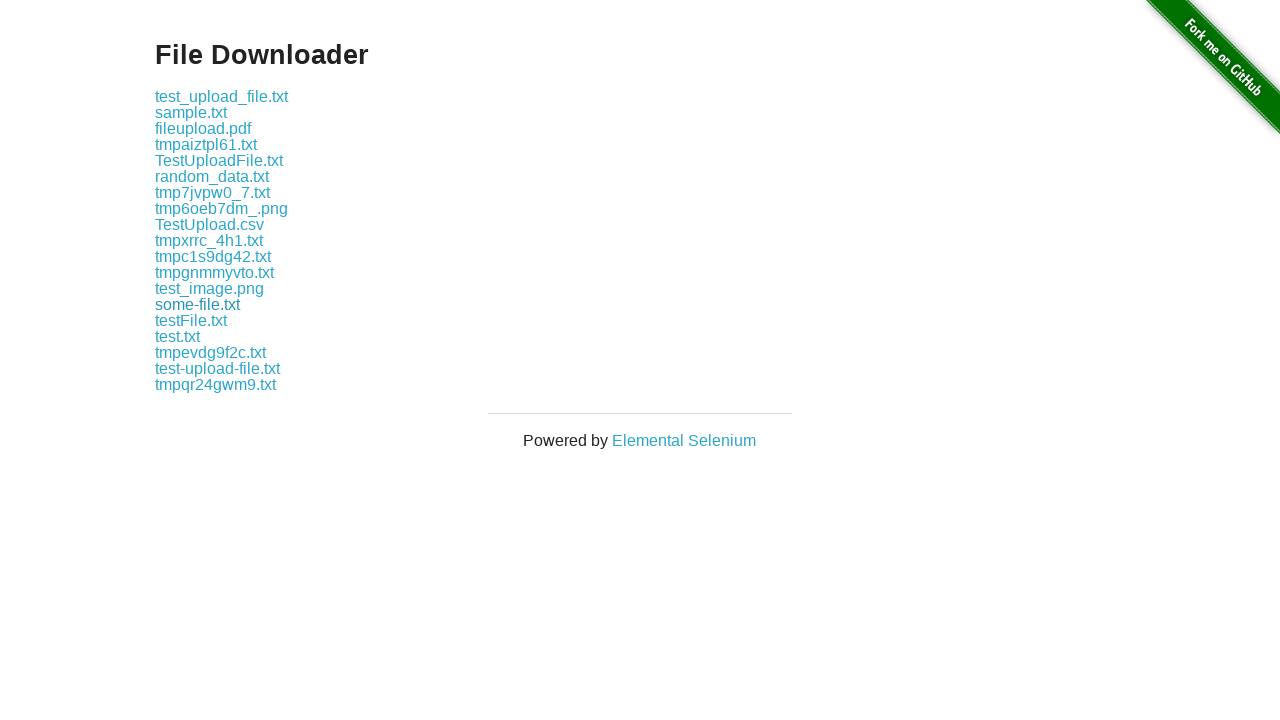